Tests jQuery UI slider interaction by dragging the slider handle to the middle position of the slider track.

Starting URL: https://jqueryui.com/resources/demos/slider/default.html

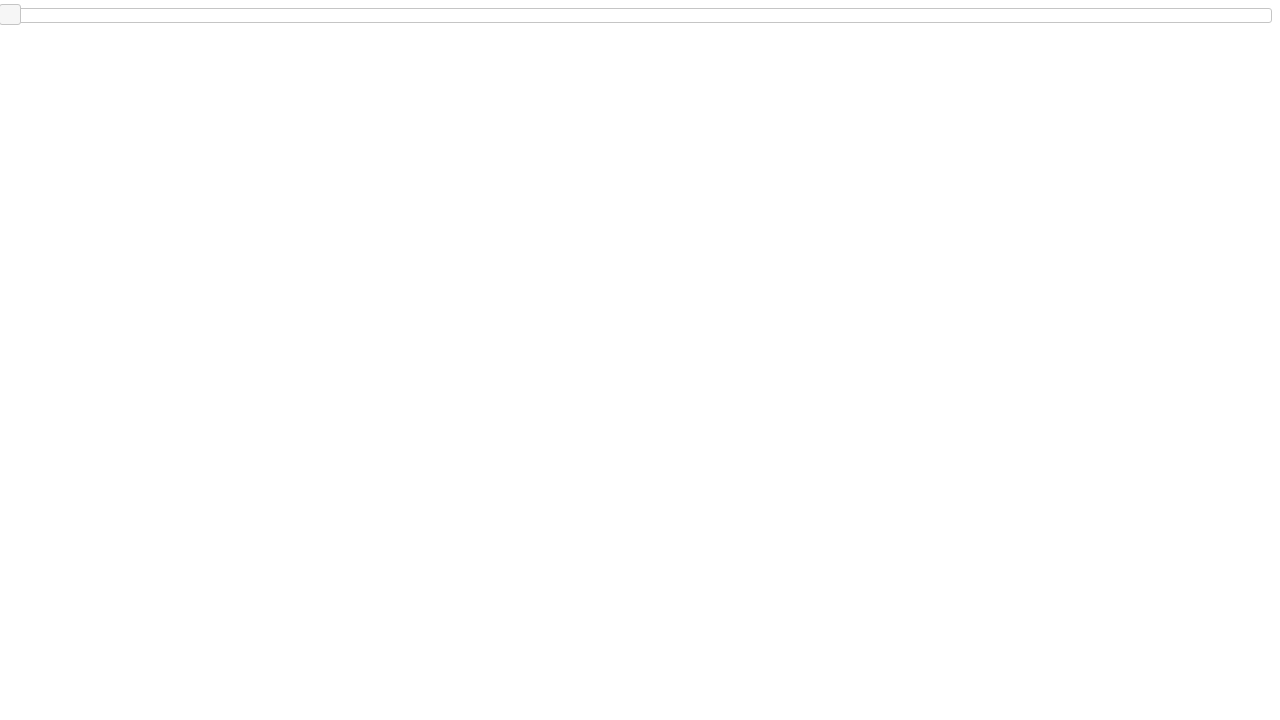

Located the main slider element
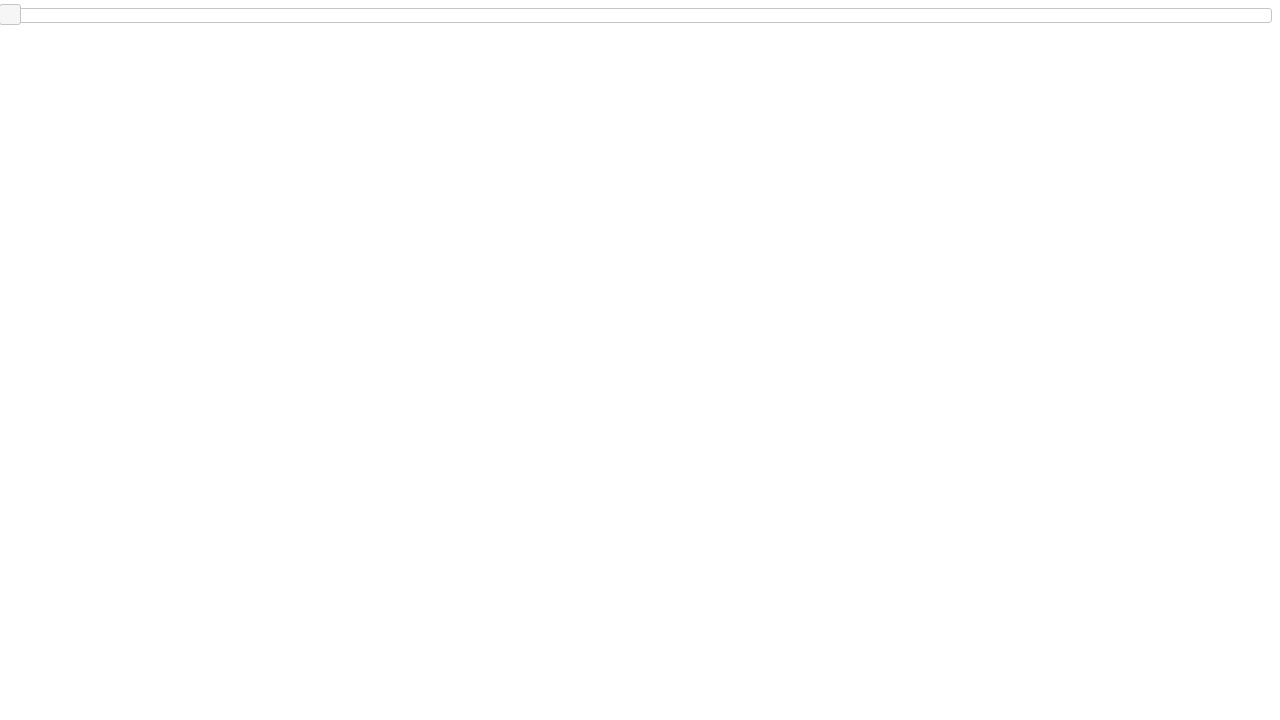

Retrieved slider bounding box dimensions
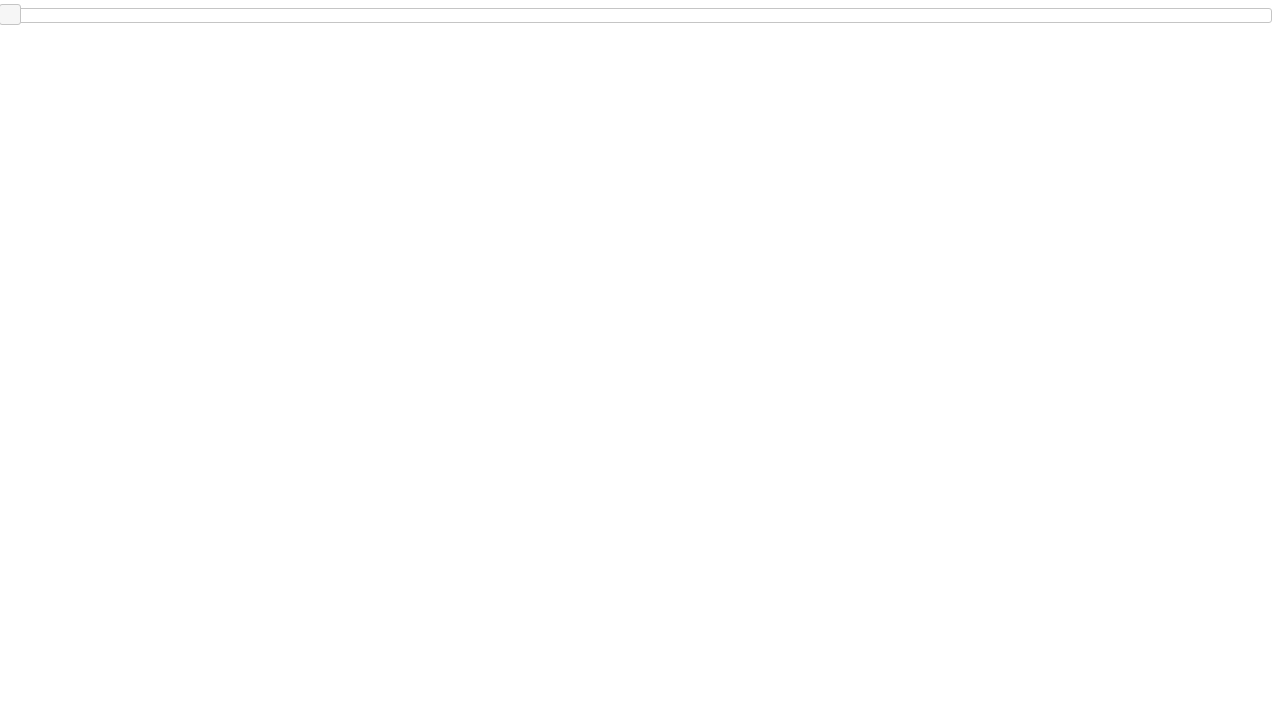

Calculated slider width (1264px) and half-width (632.0px)
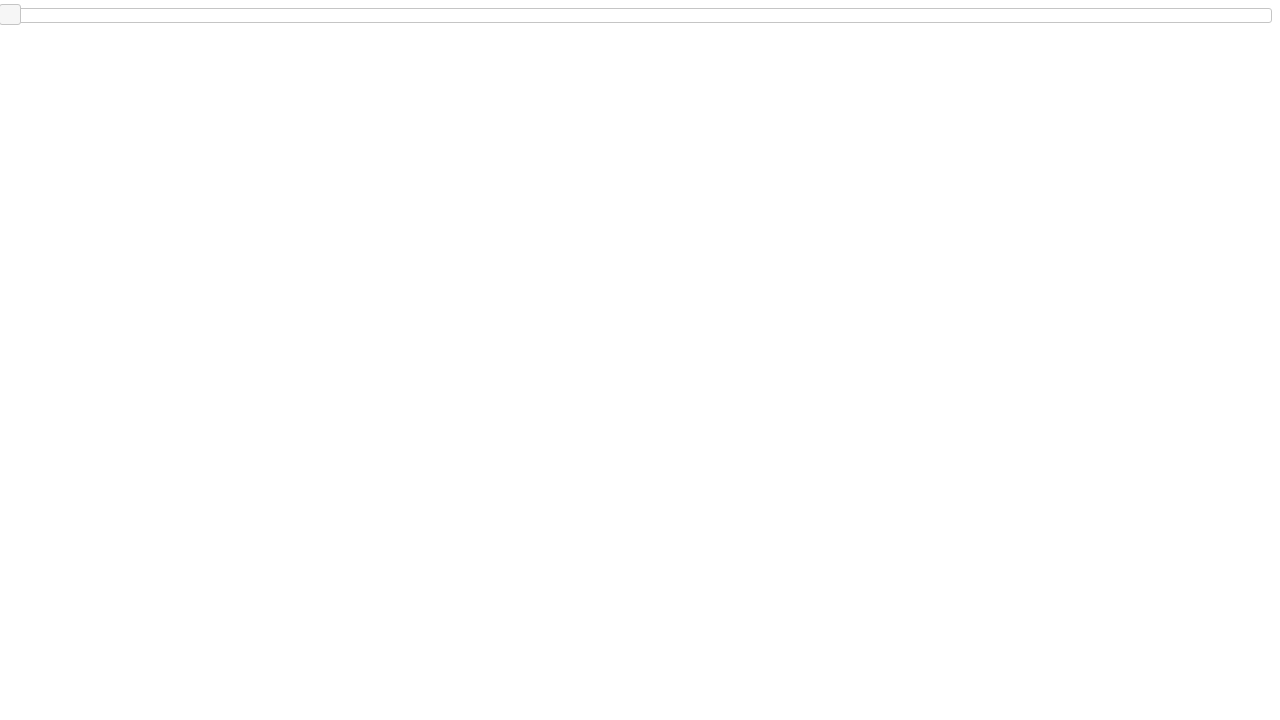

Located the slider handle element
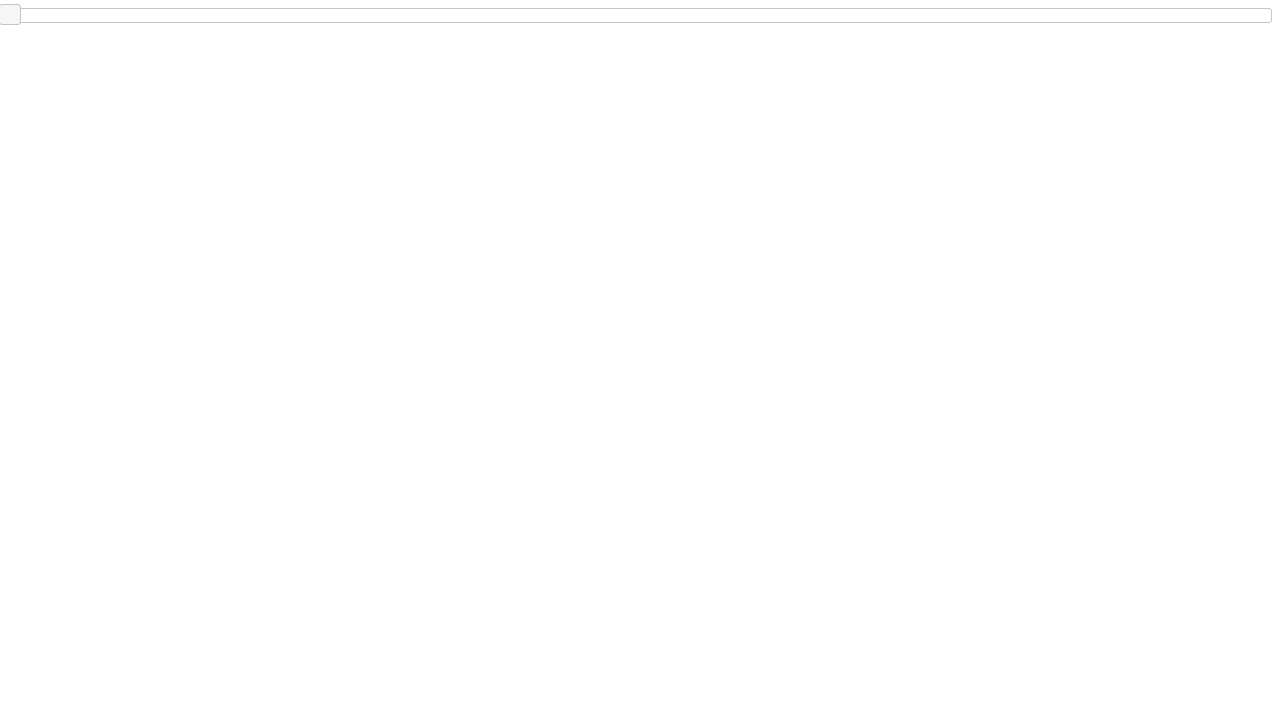

Retrieved slider handle bounding box dimensions
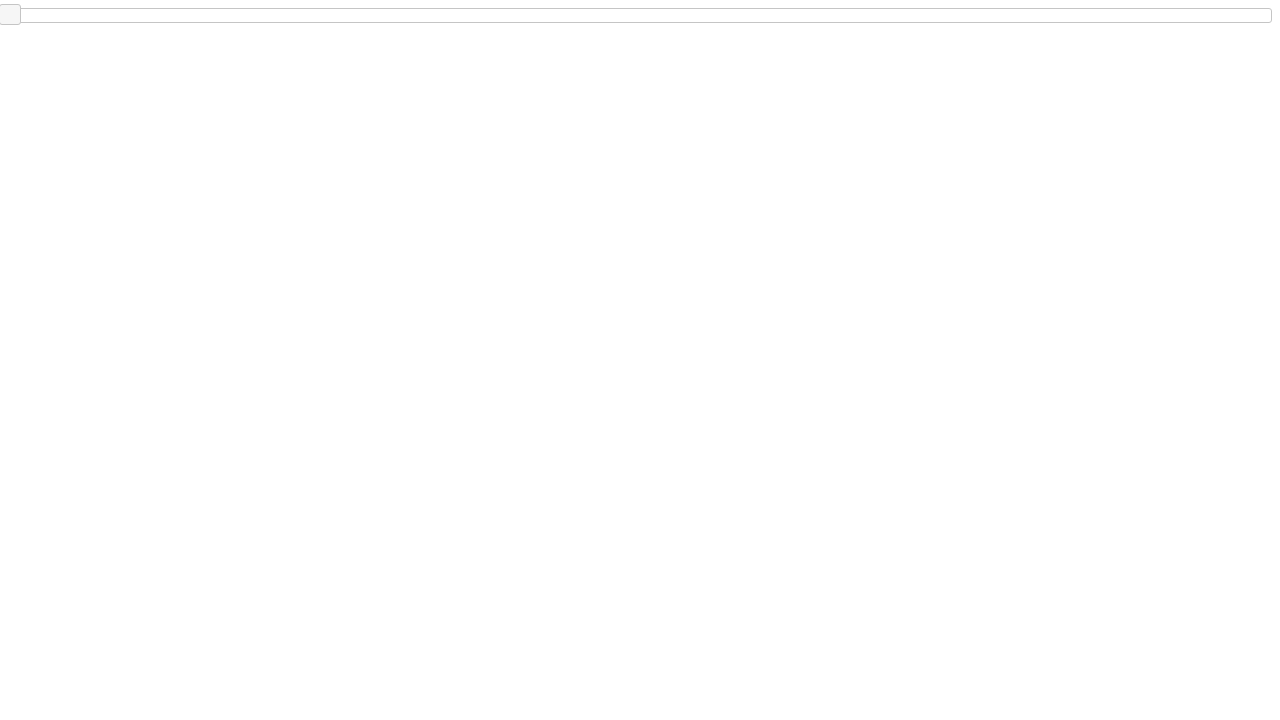

Calculated handle center position at (10.0, 14.796875)
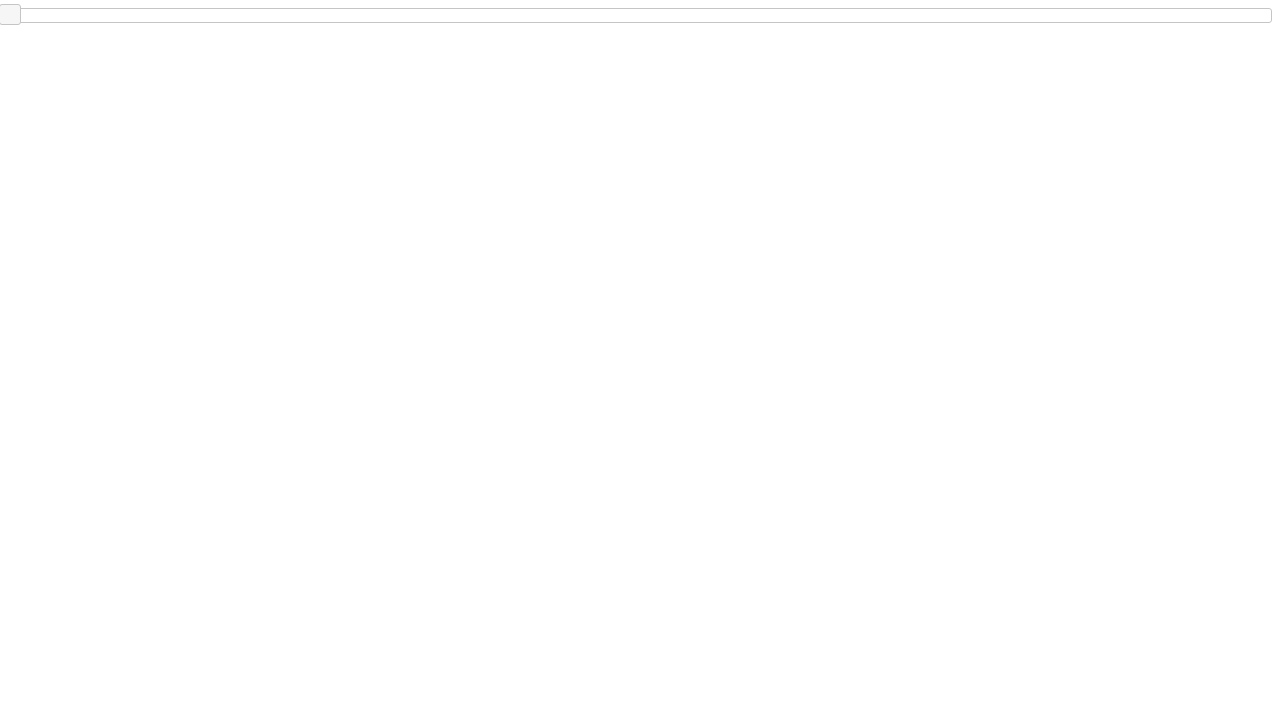

Moved mouse to slider handle center at (10, 15)
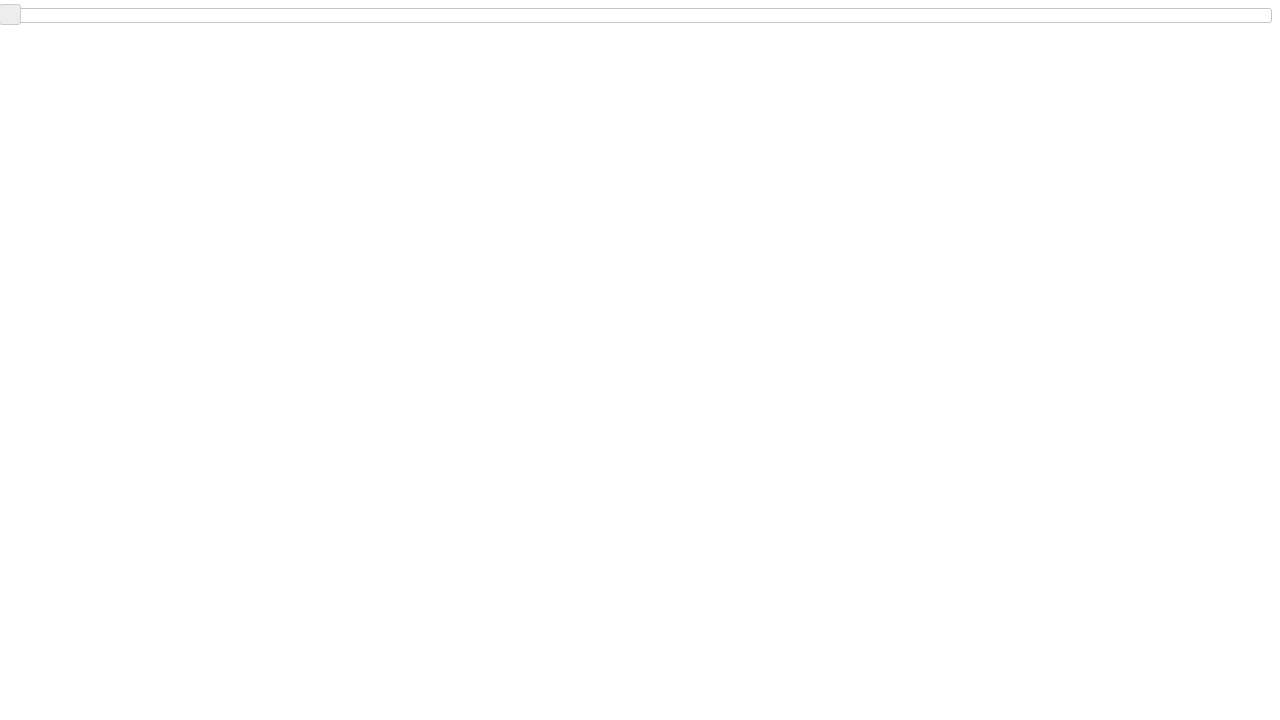

Pressed mouse button down on slider handle at (10, 15)
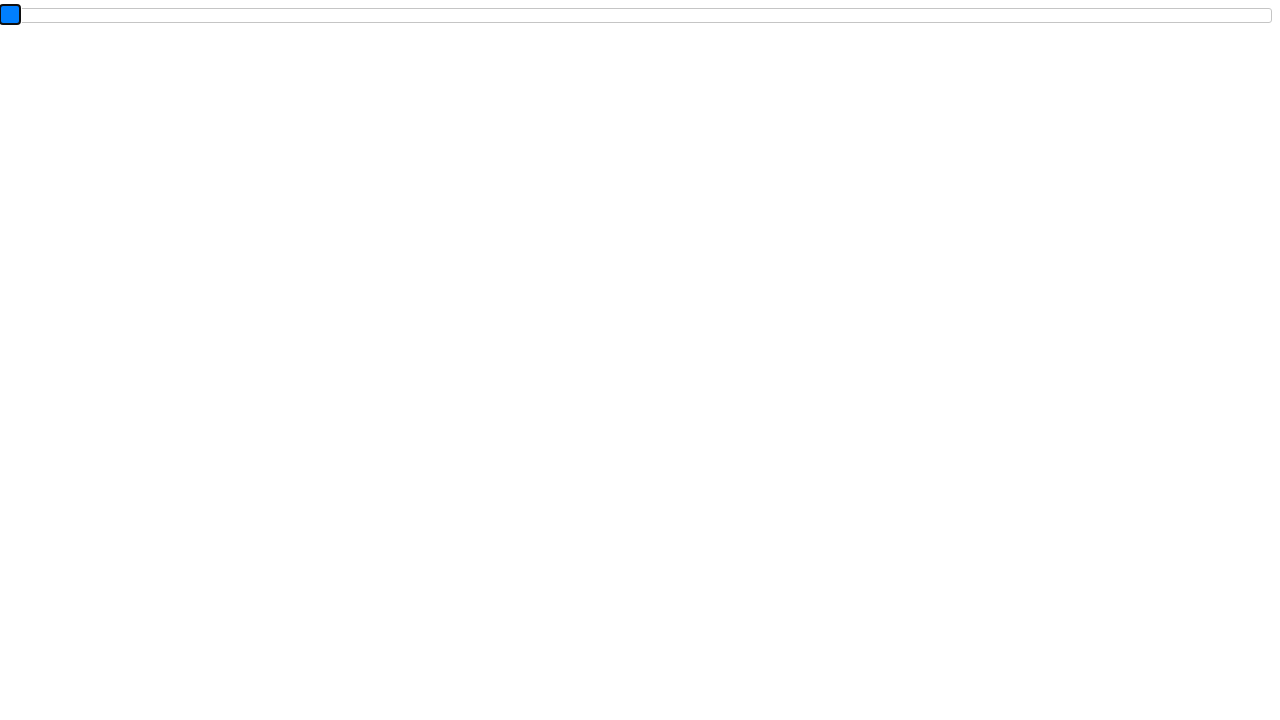

Dragged slider handle to the right by 632.0px towards middle position at (642, 15)
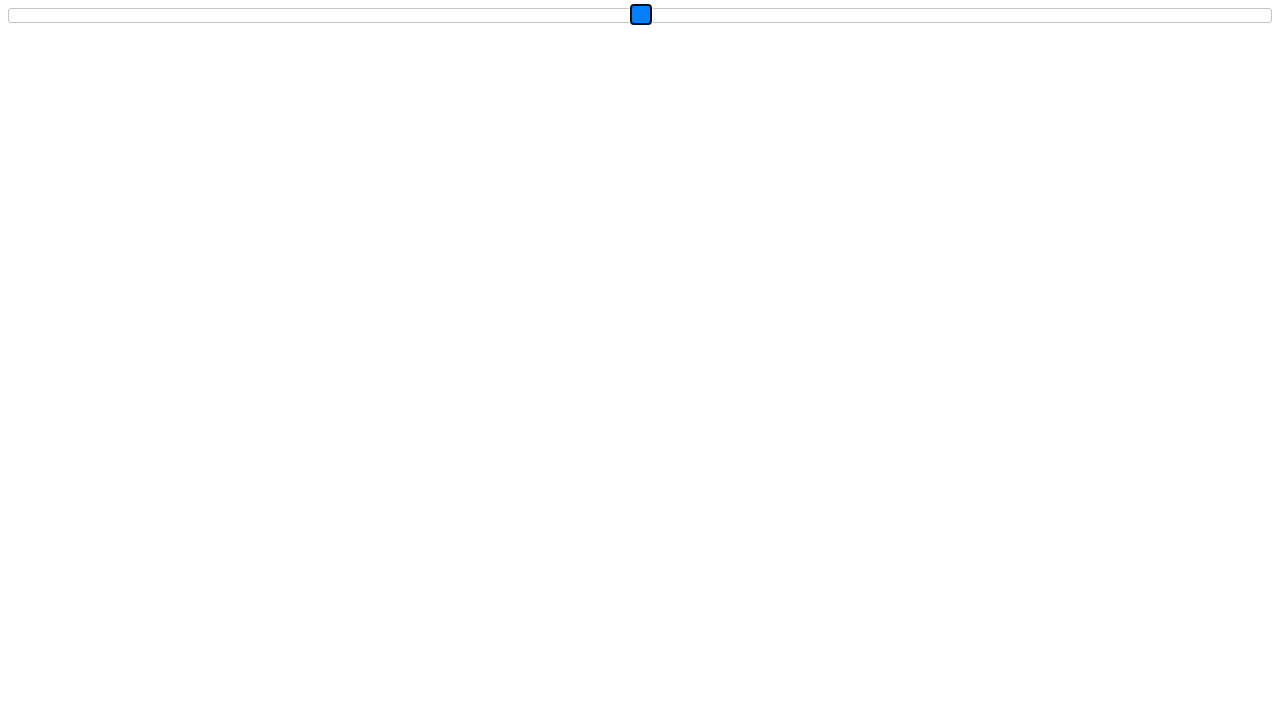

Released mouse button, slider handle positioned at middle at (642, 15)
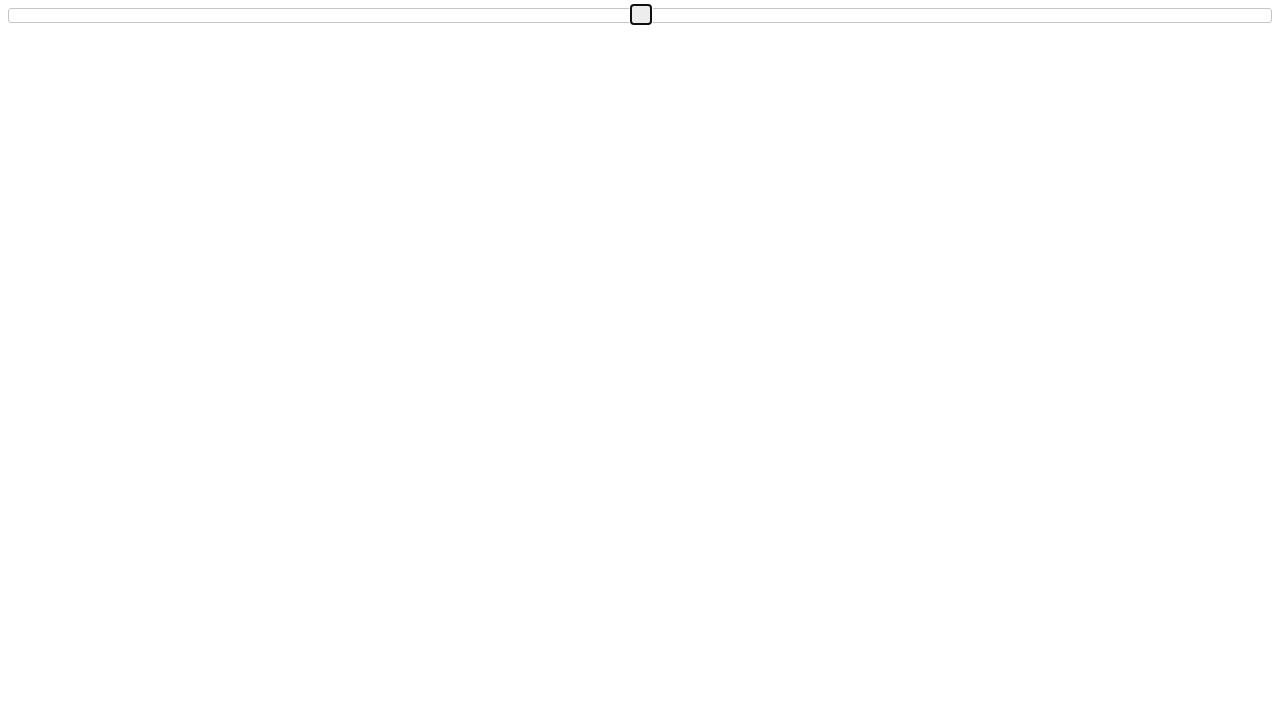

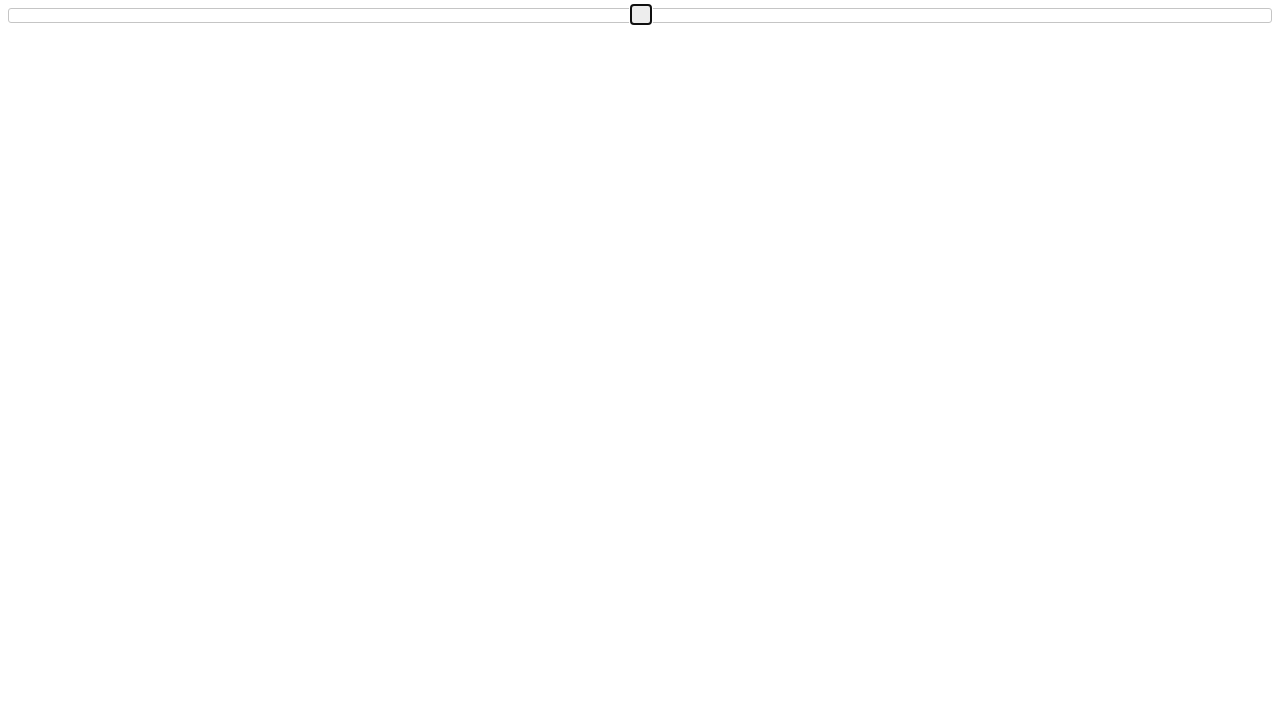